Tests user registration form by filling out all required fields including name, username, password and selecting gender

Starting URL: https://bookcart.azurewebsites.net/register

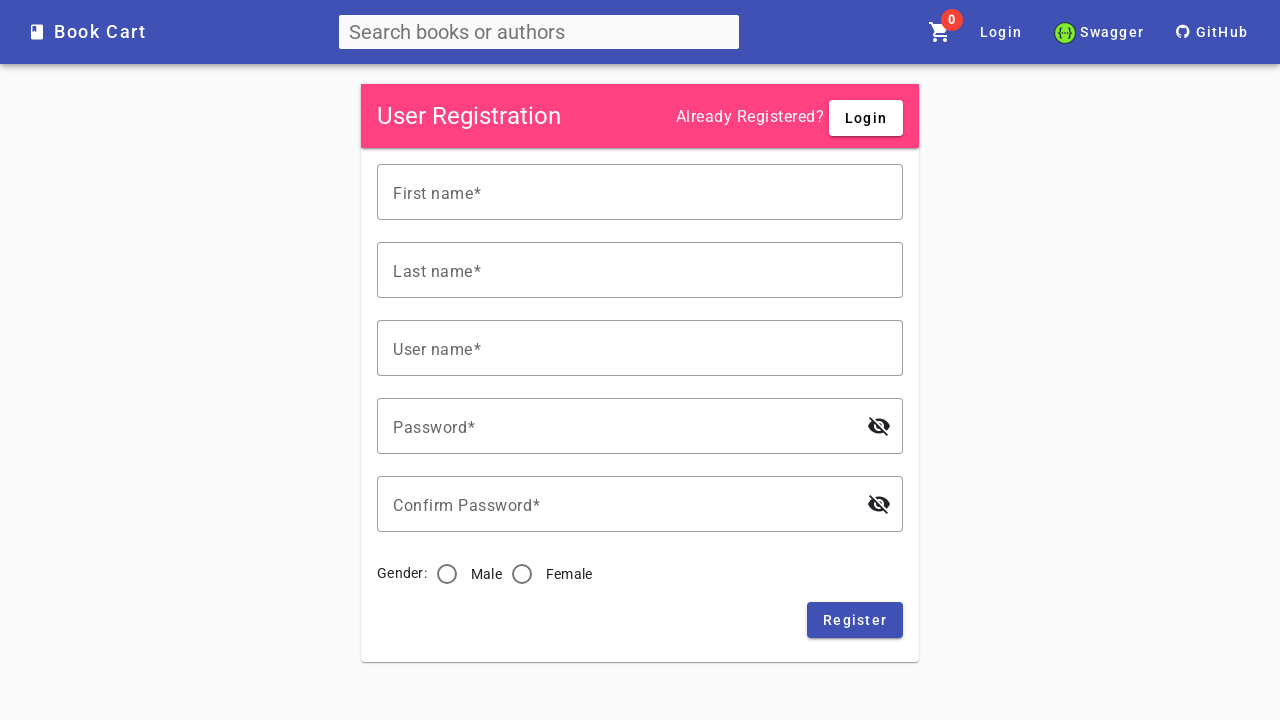

Filled first name field with 'Emir' on #mat-input-0
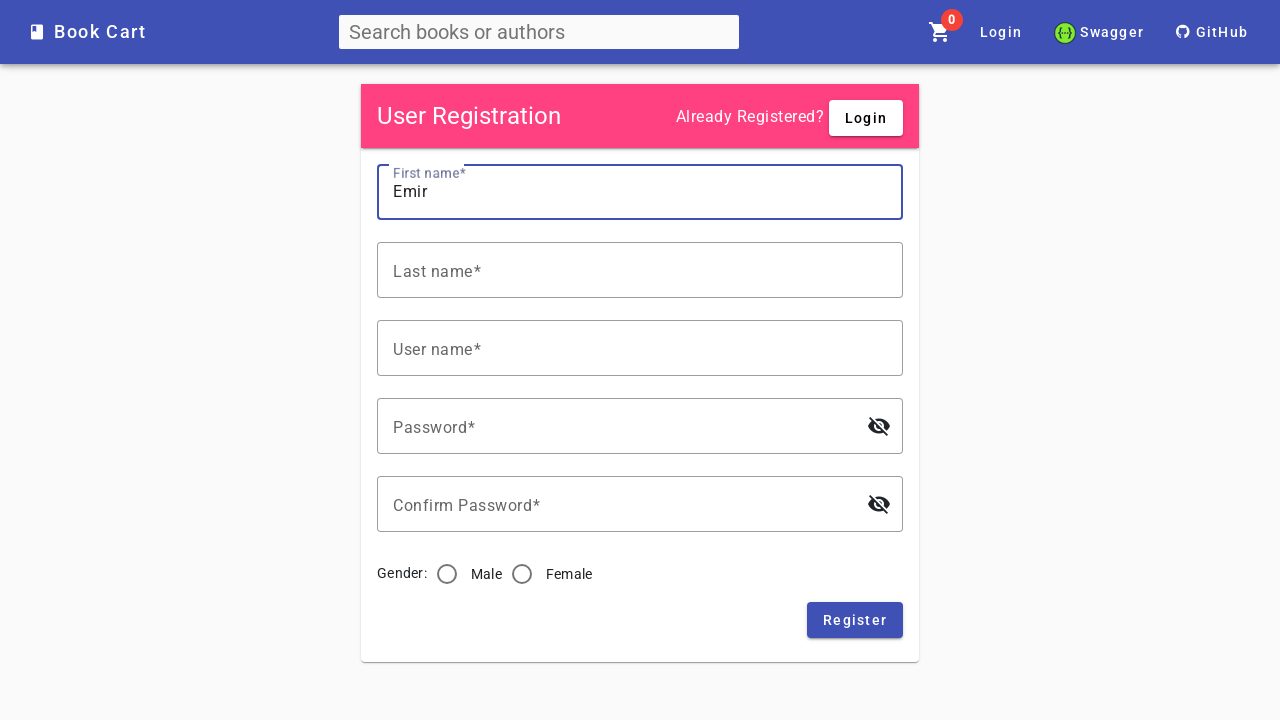

Filled last name field with 'Santi' on #mat-input-1
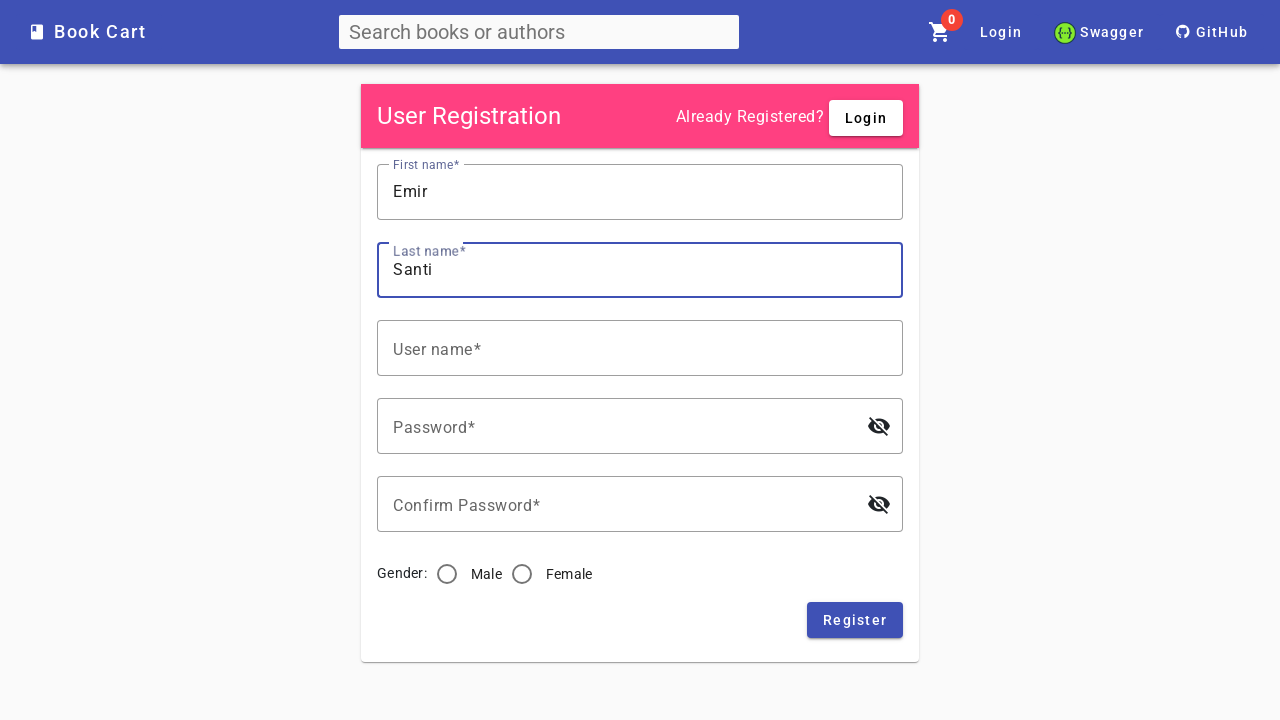

Filled username field with 'Santi123' on #mat-input-2
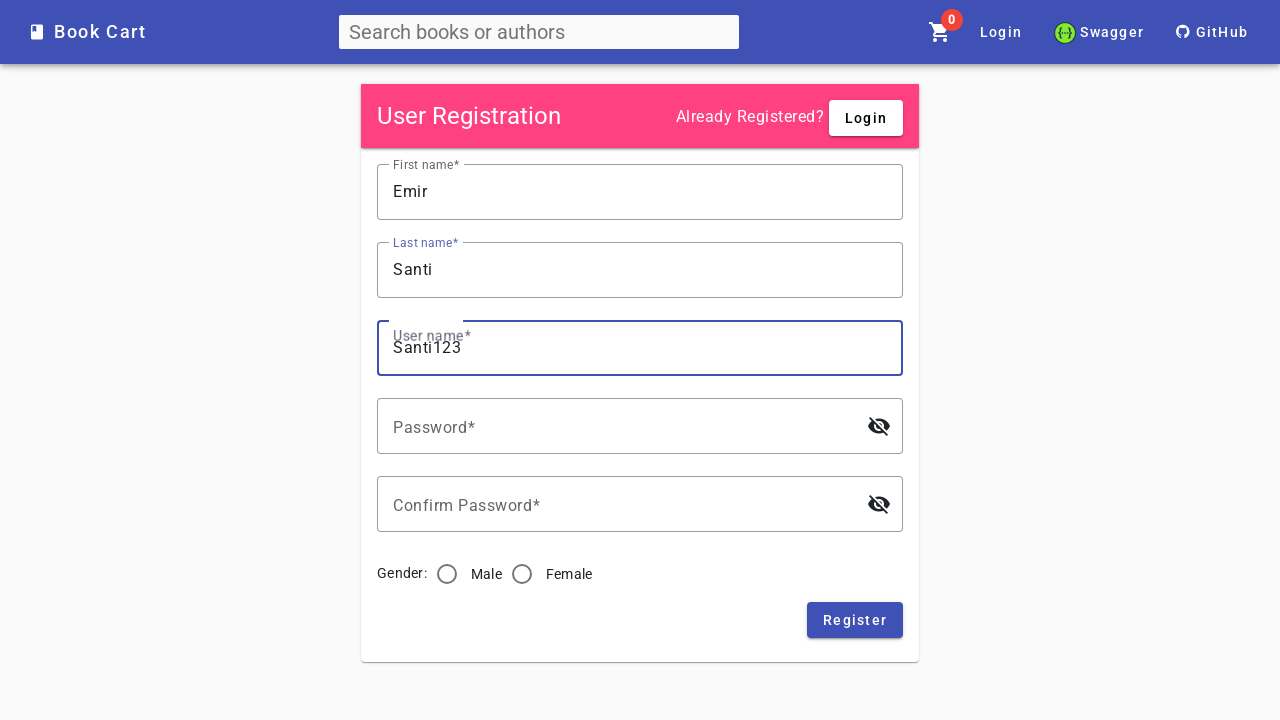

Filled password field with 'Test5555' on #mat-input-3
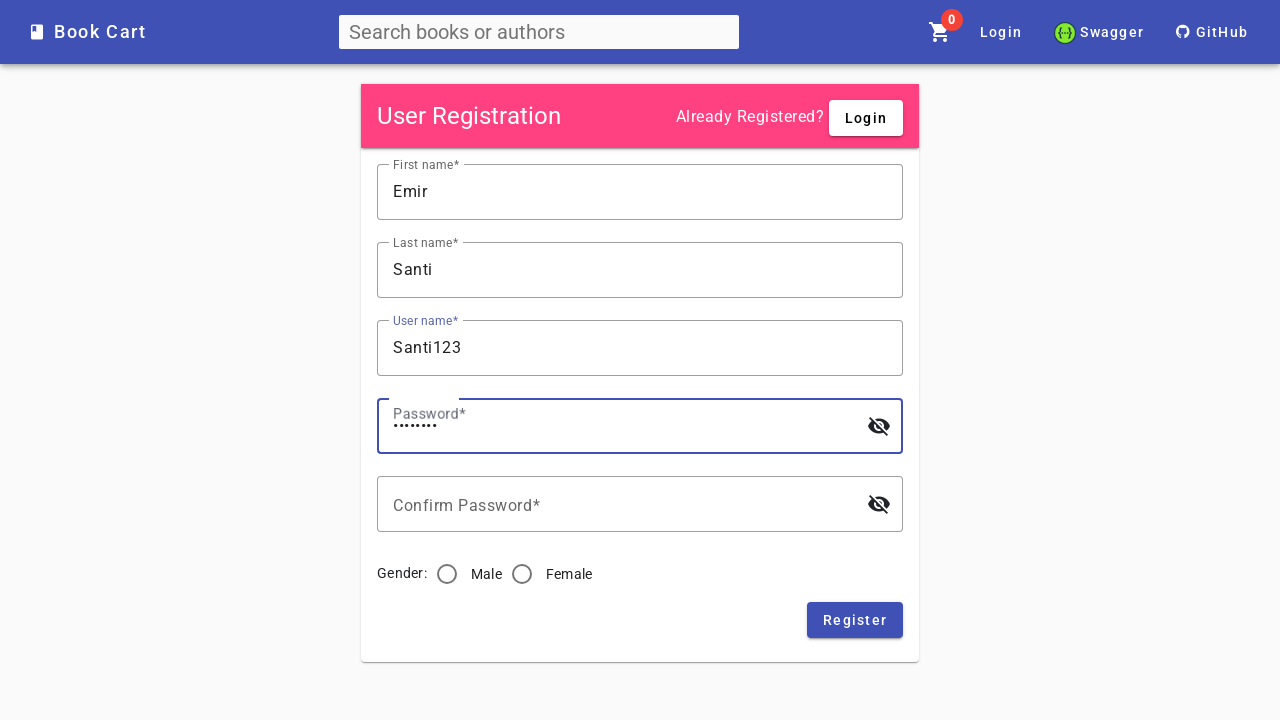

Filled password confirmation field with 'Test5555' on #mat-input-4
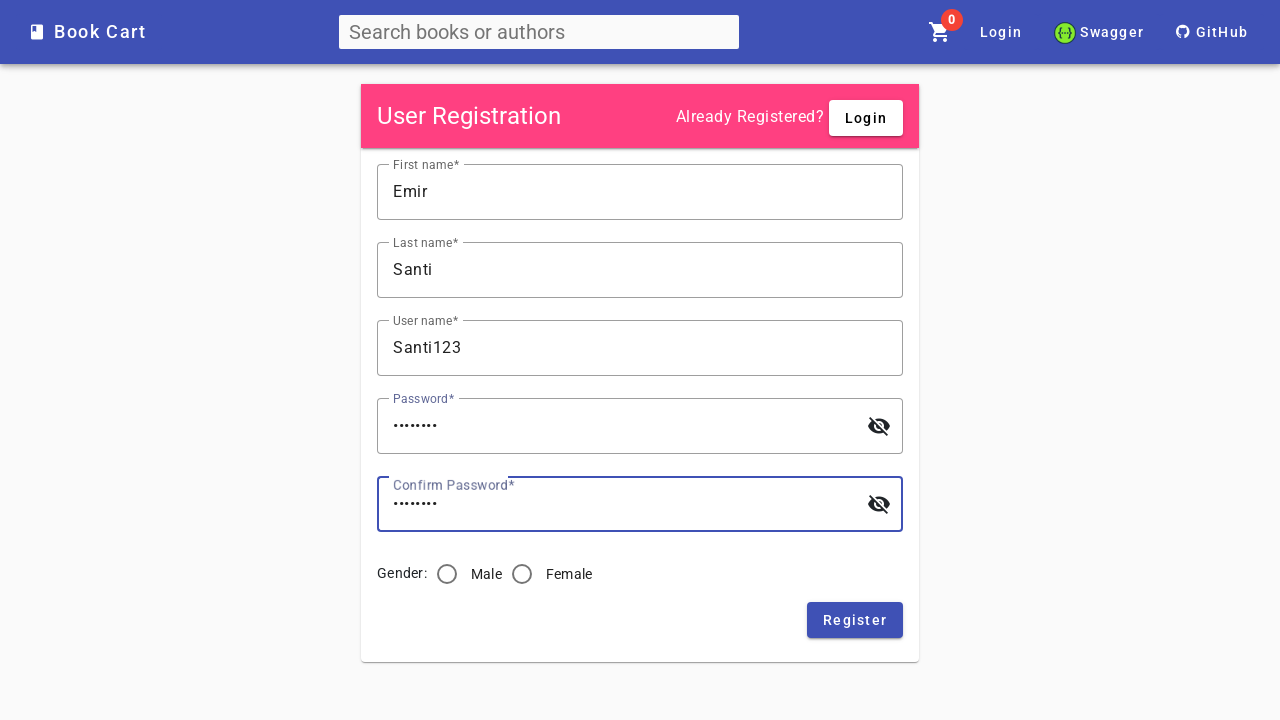

Selected Male gender option
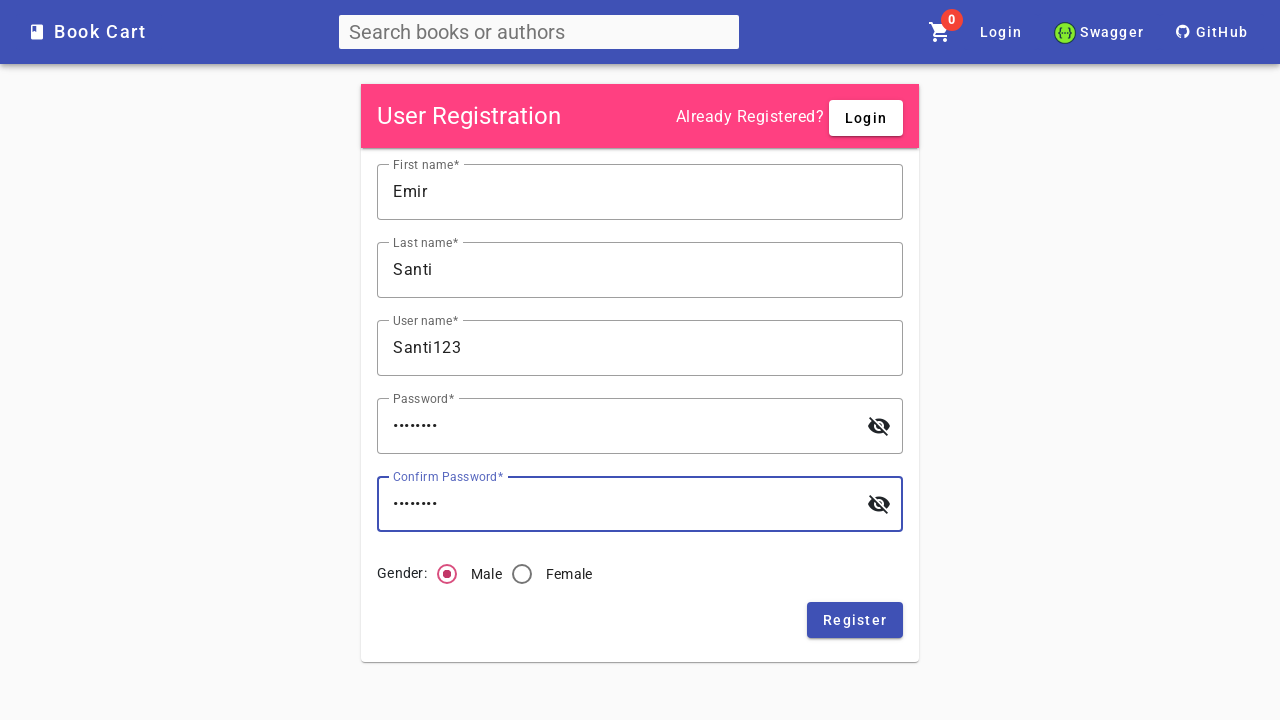

Clicked register button to submit form at (855, 620) on button.mat-mdc-raised-button.mat-primary
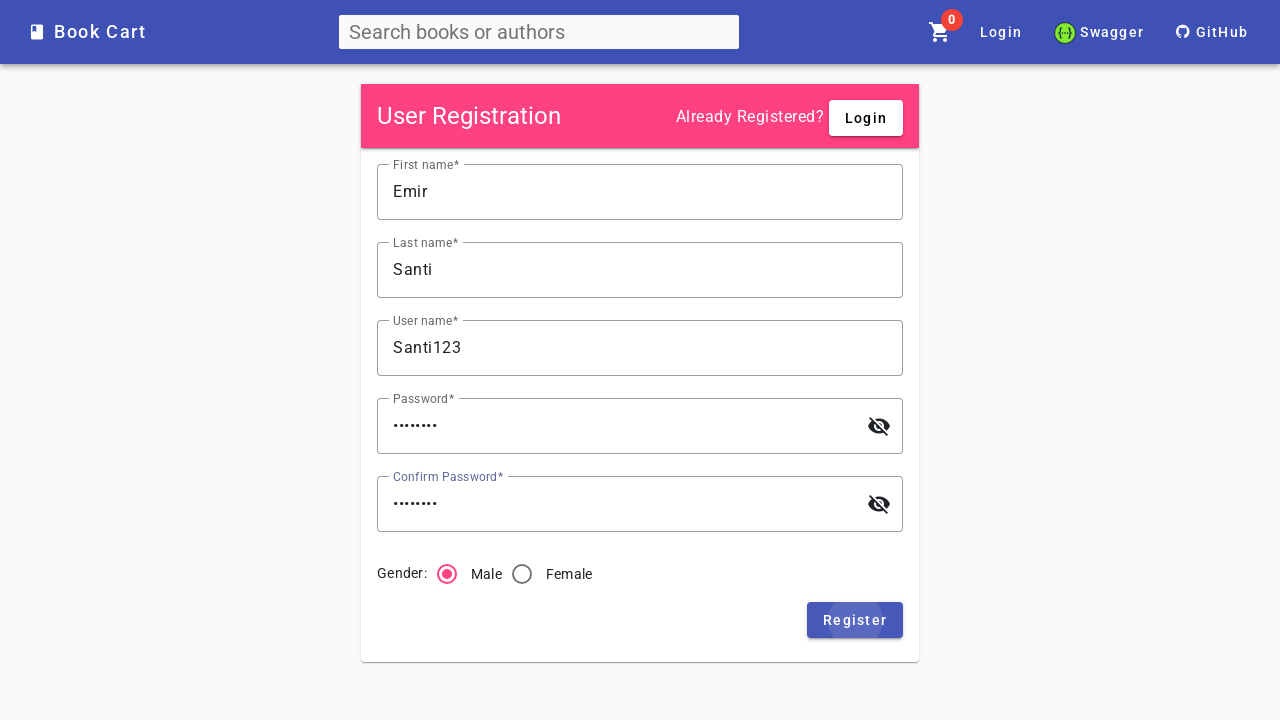

Waited 5 seconds for registration to complete
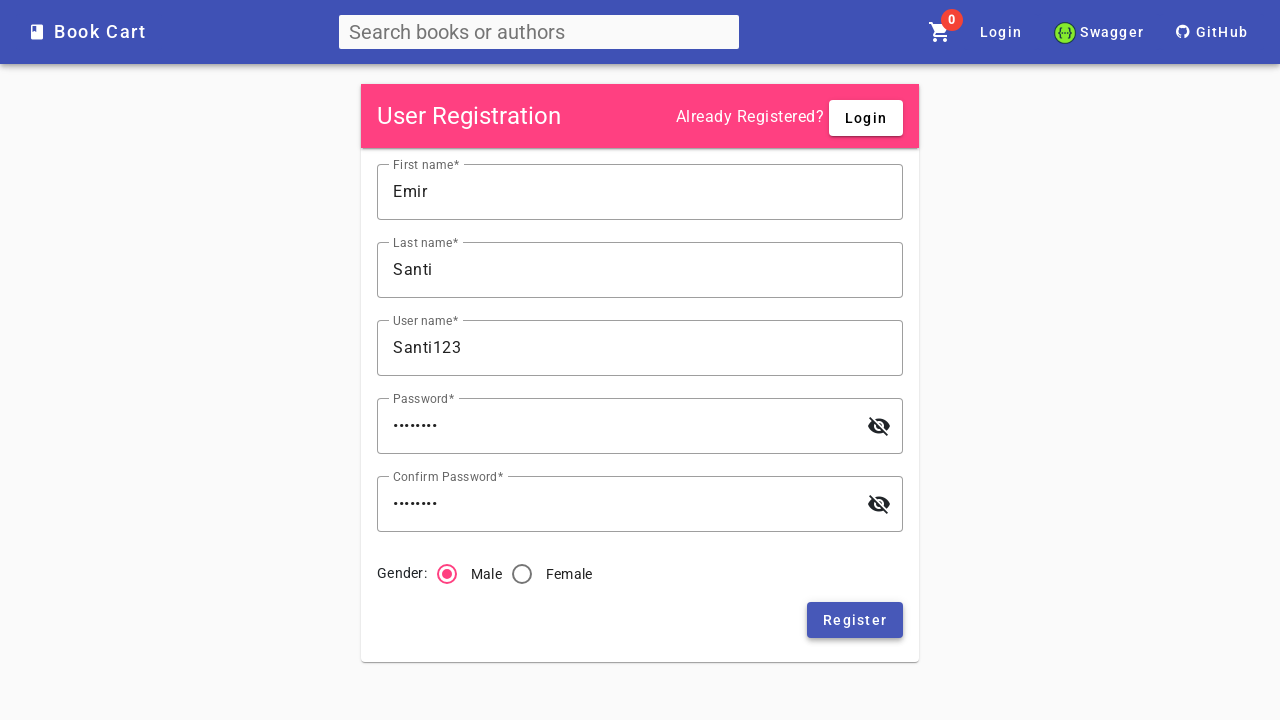

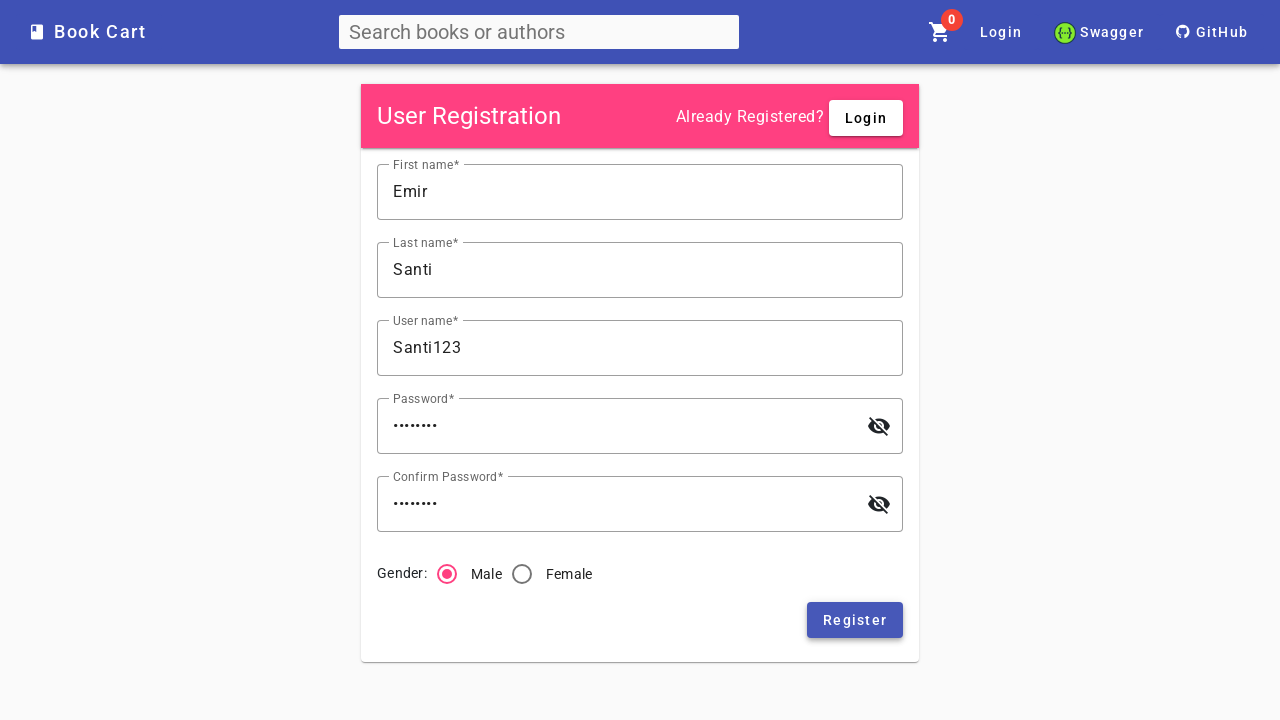